Tests JavaScript prompt dialog by entering text, accepting the prompt, and verifying the entered text appears in the result

Starting URL: https://the-internet.herokuapp.com/javascript_alerts

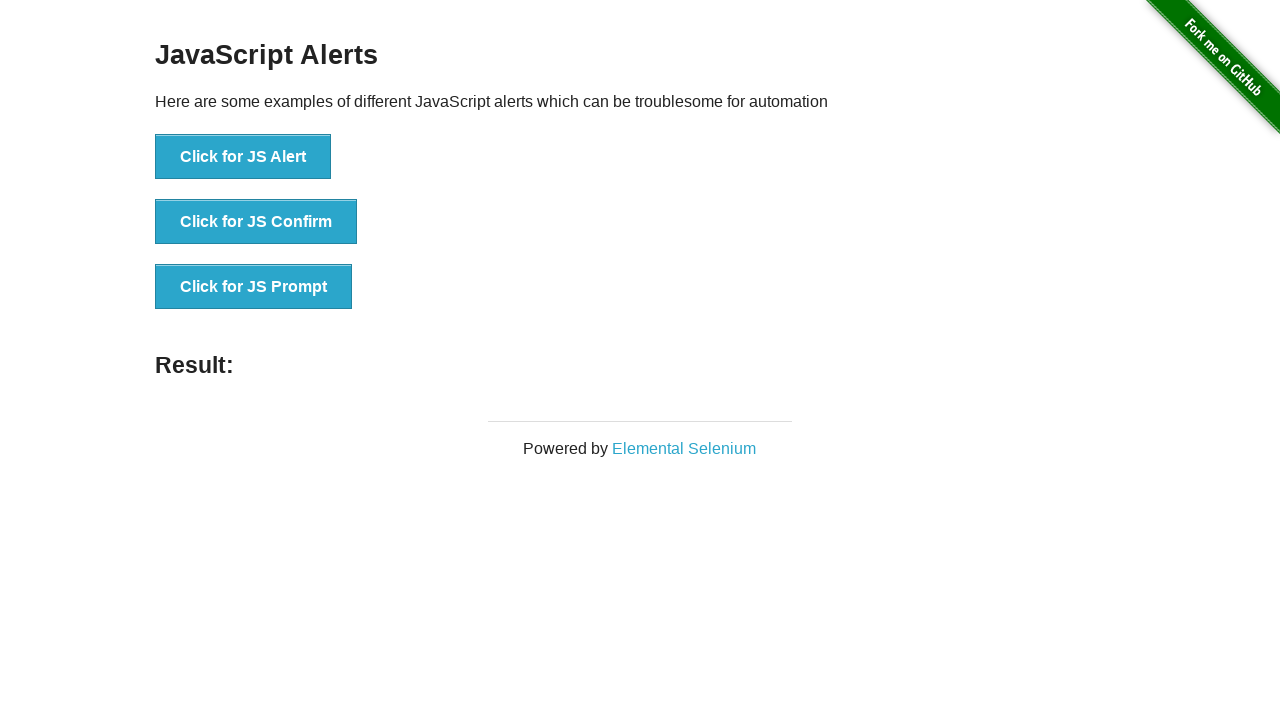

Registered dialog handler to accept prompt with 'hello world'
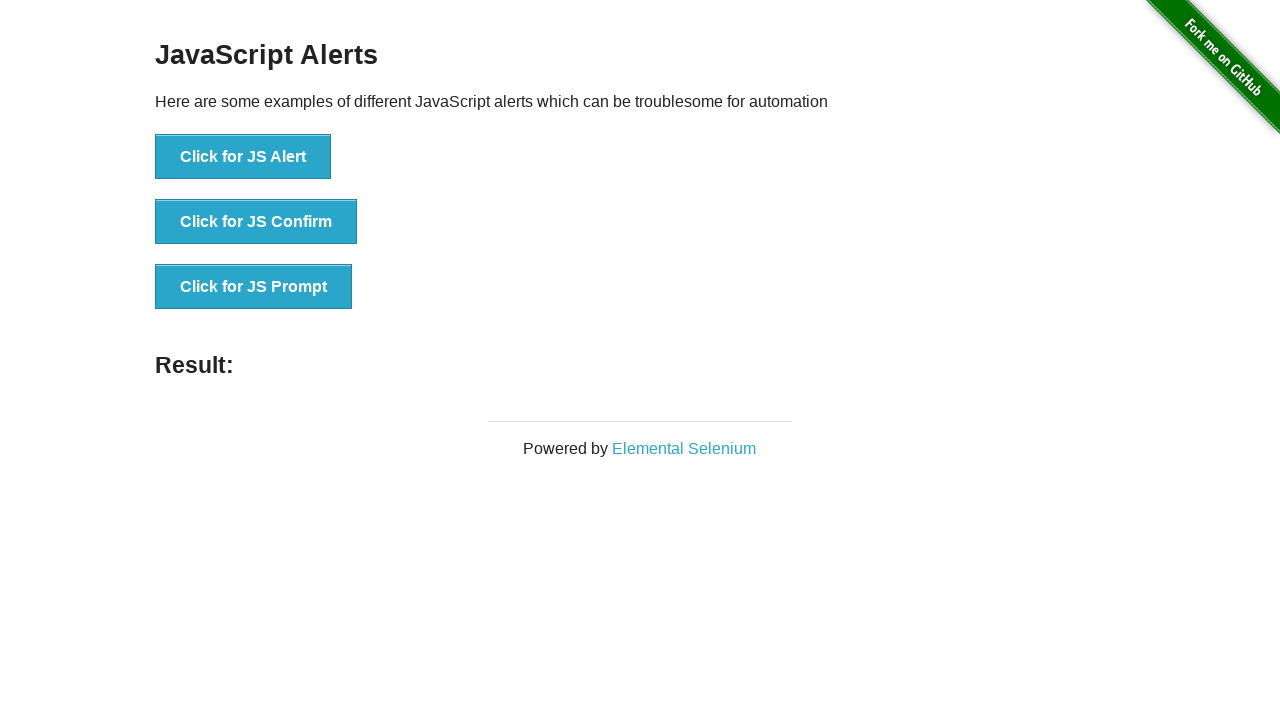

Clicked JavaScript prompt button at (254, 287) on button[onclick='jsPrompt()']
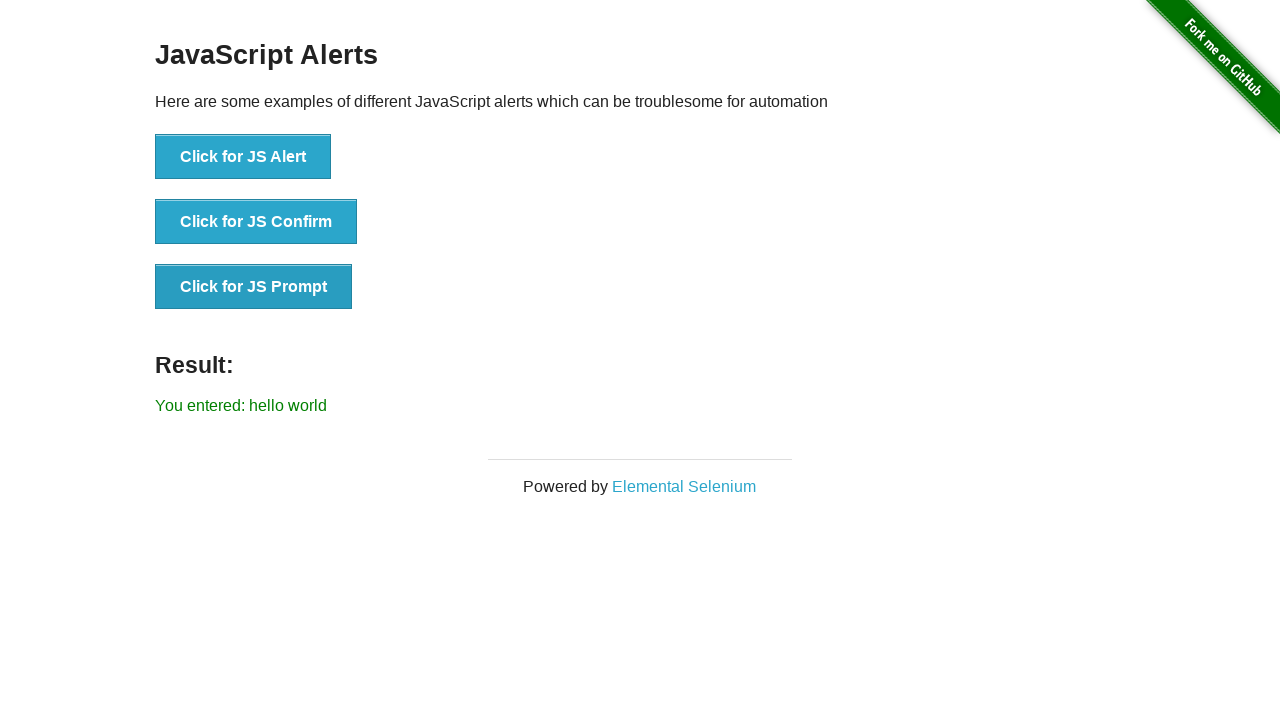

Result element appeared on page after accepting prompt
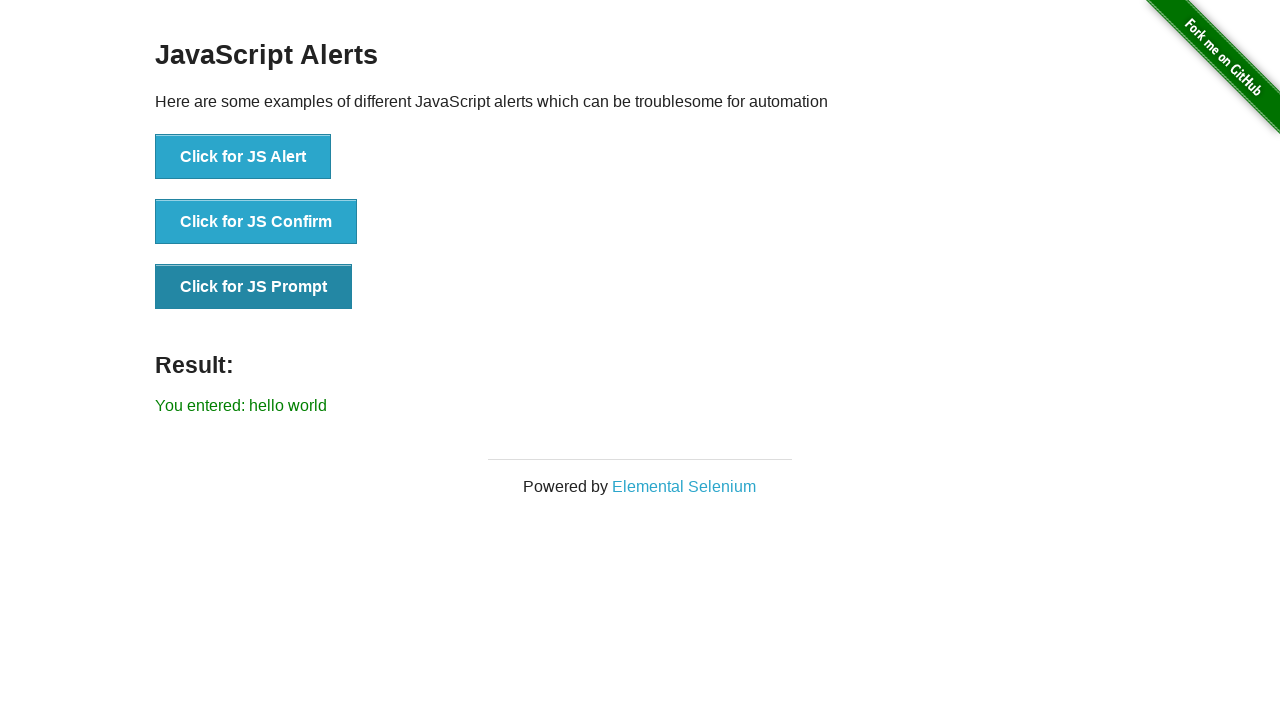

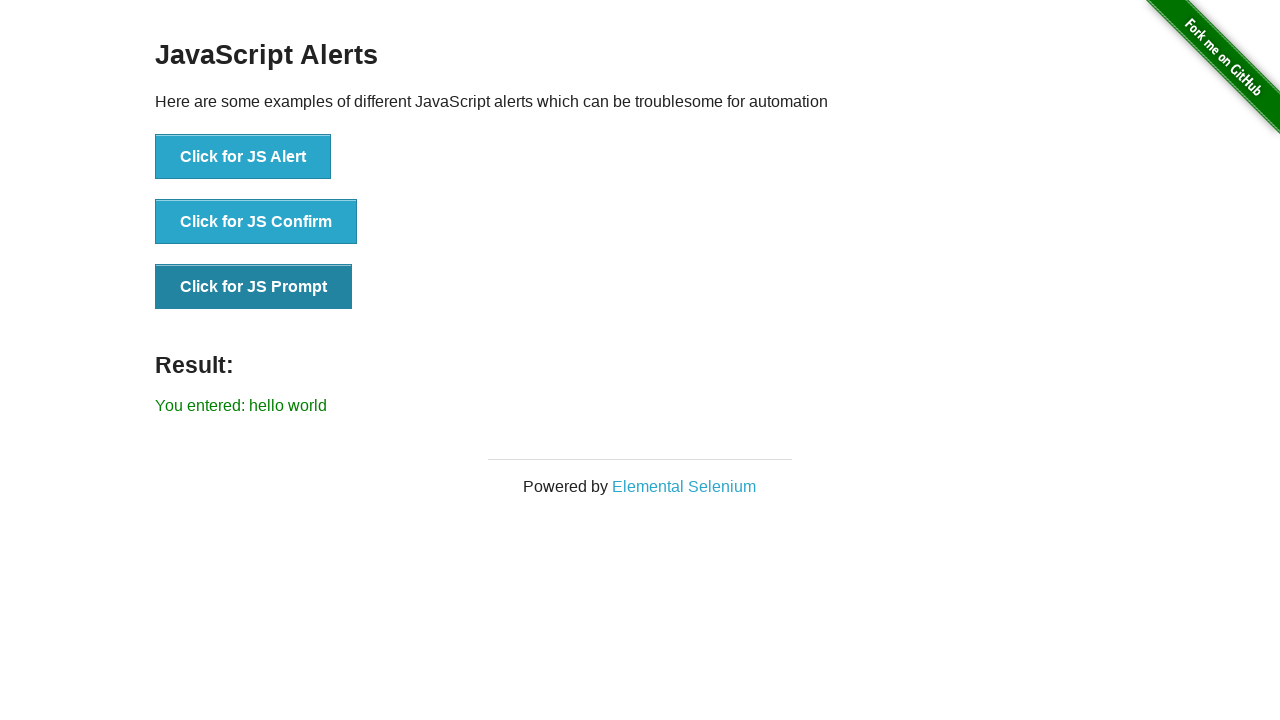